Tests Vue.js dropdown component by selecting different options from a dropdown menu and verifying the selections are displayed in the toggle element.

Starting URL: https://mikerodham.github.io/vue-dropdowns/

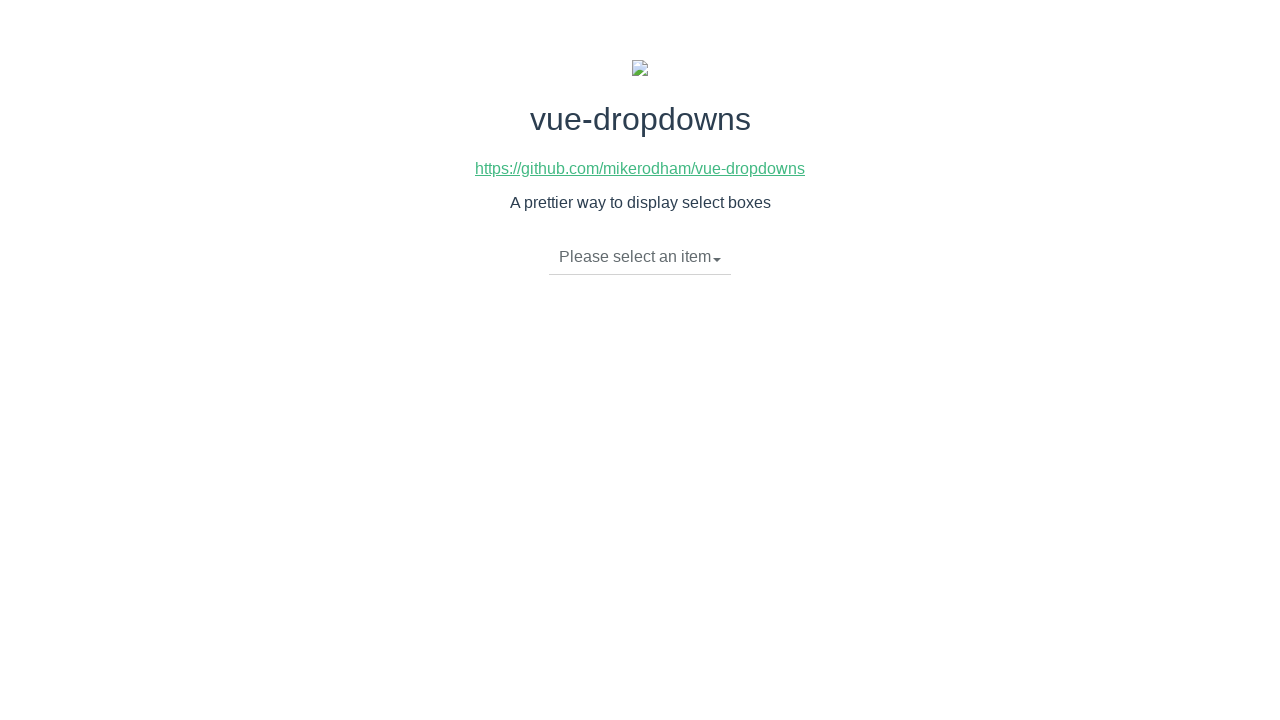

Clicked dropdown toggle to open menu at (640, 257) on li.dropdown-toggle
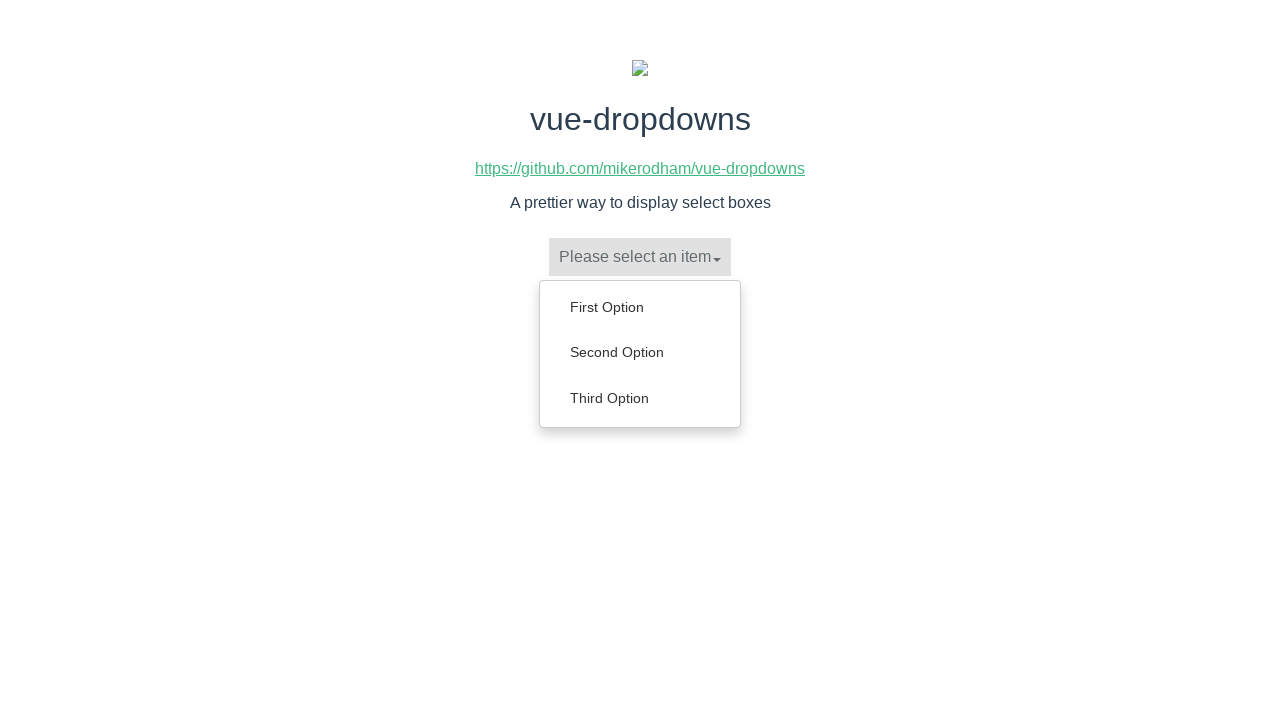

Dropdown menu items loaded
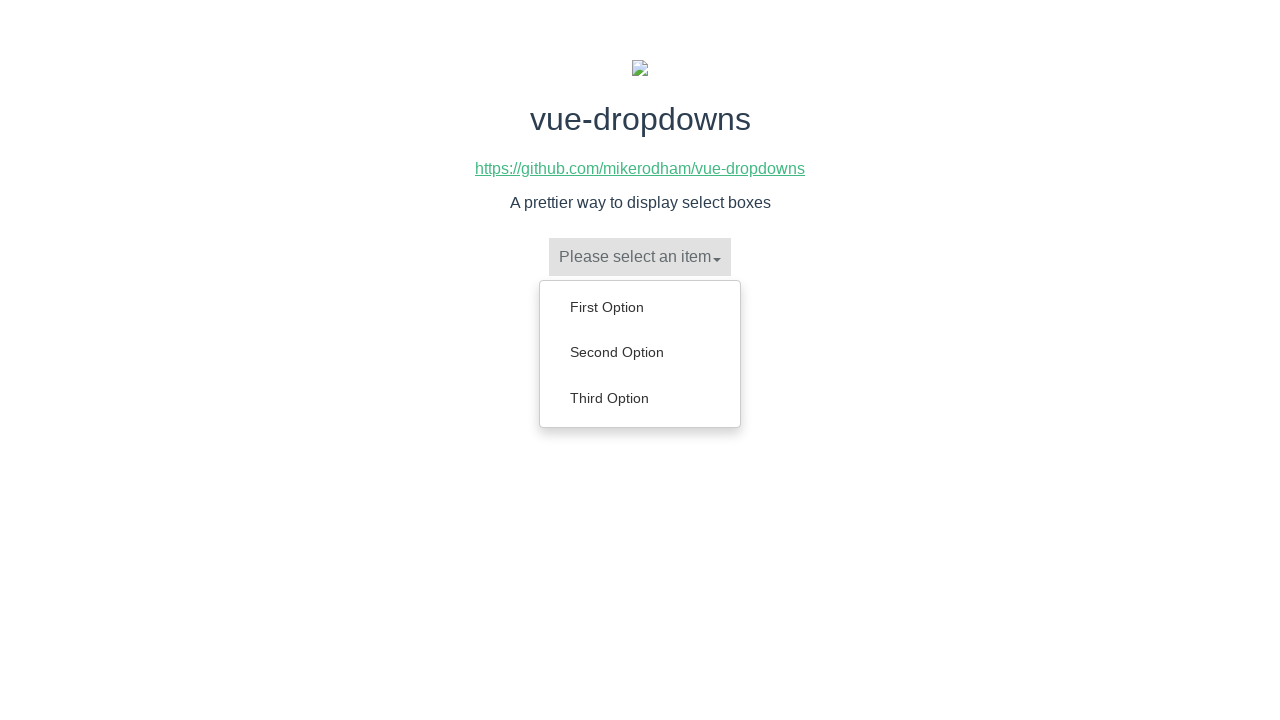

Selected 'First Option' from dropdown menu at (640, 307) on ul.dropdown-menu li:has-text('First Option')
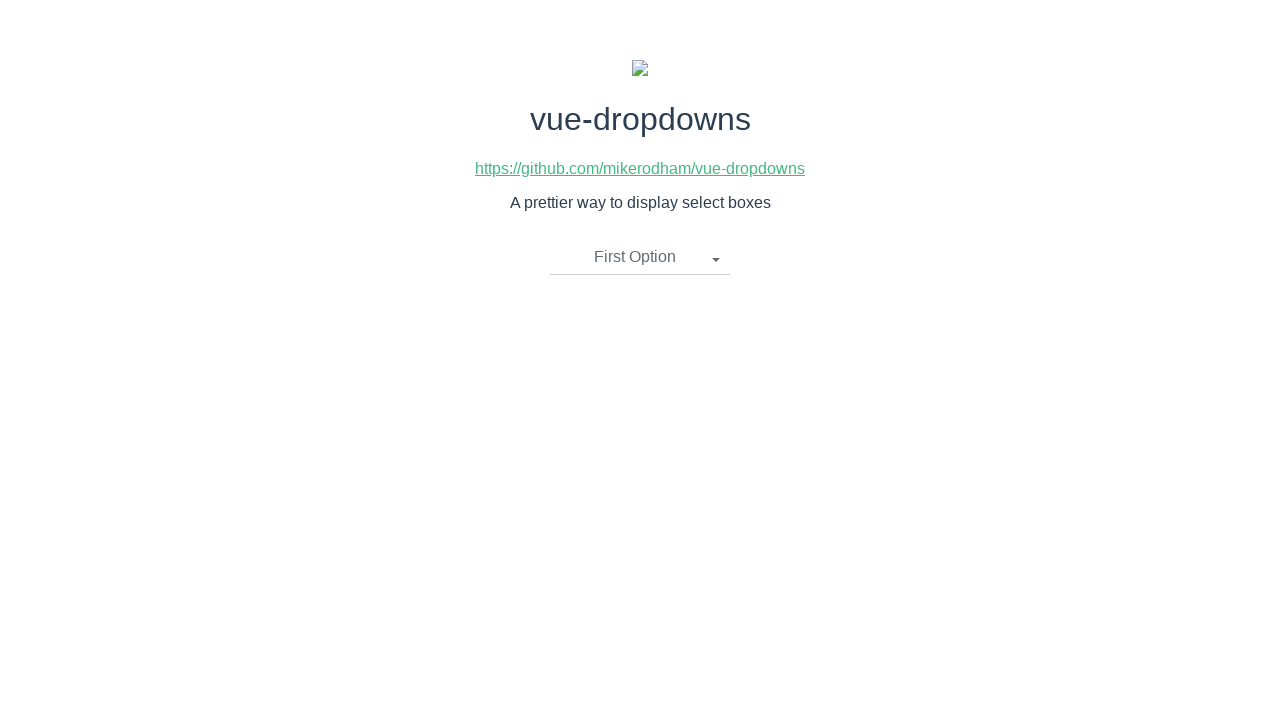

Verified 'First Option' is displayed in dropdown toggle
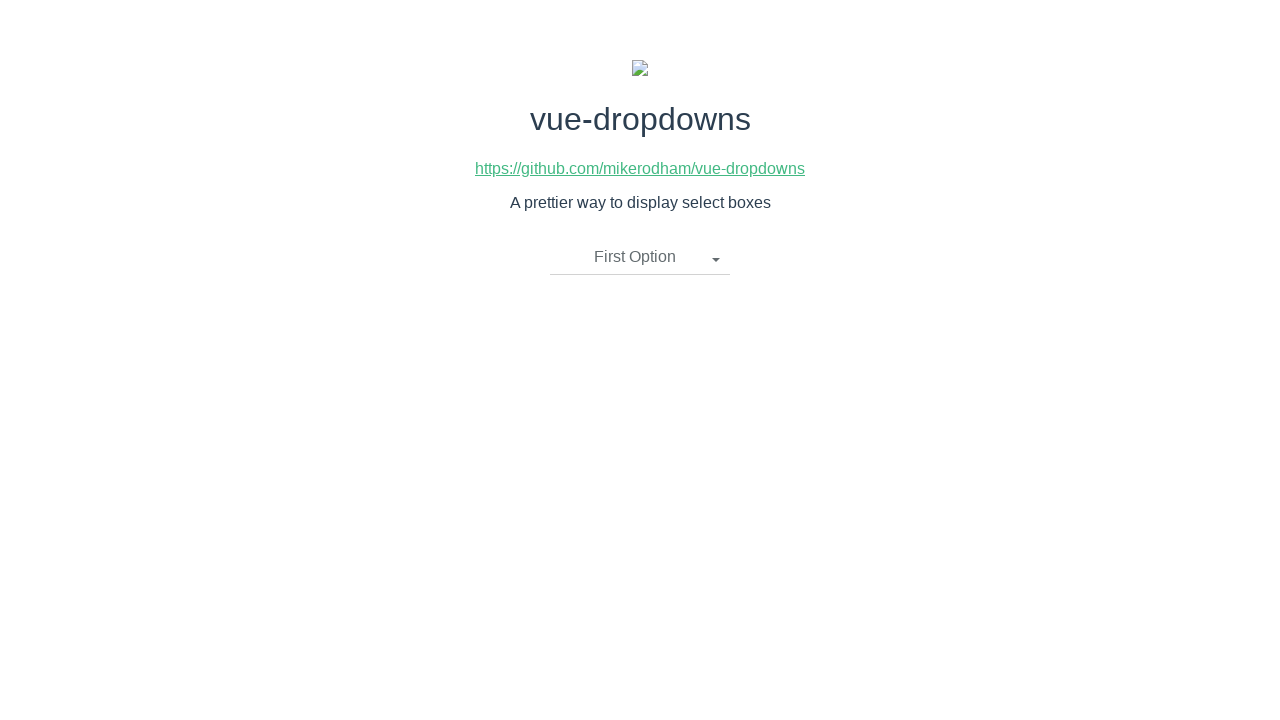

Clicked dropdown toggle to open menu again at (640, 257) on li.dropdown-toggle
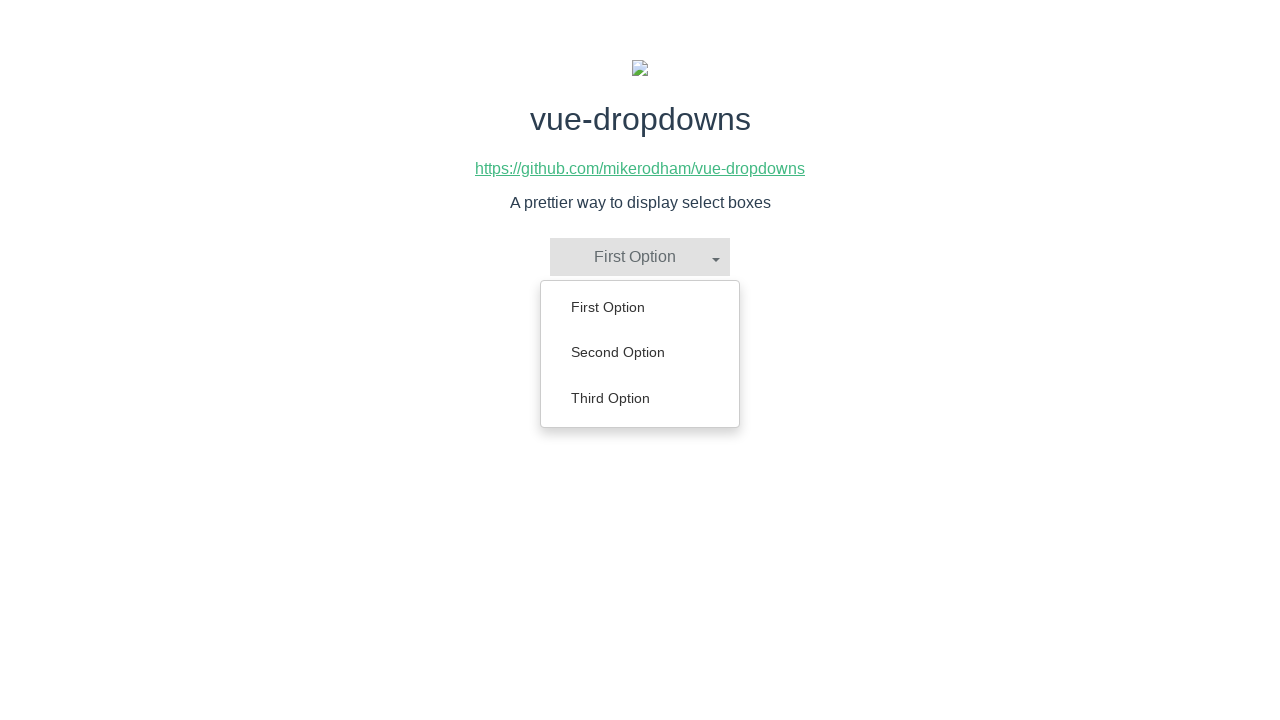

Dropdown menu items loaded
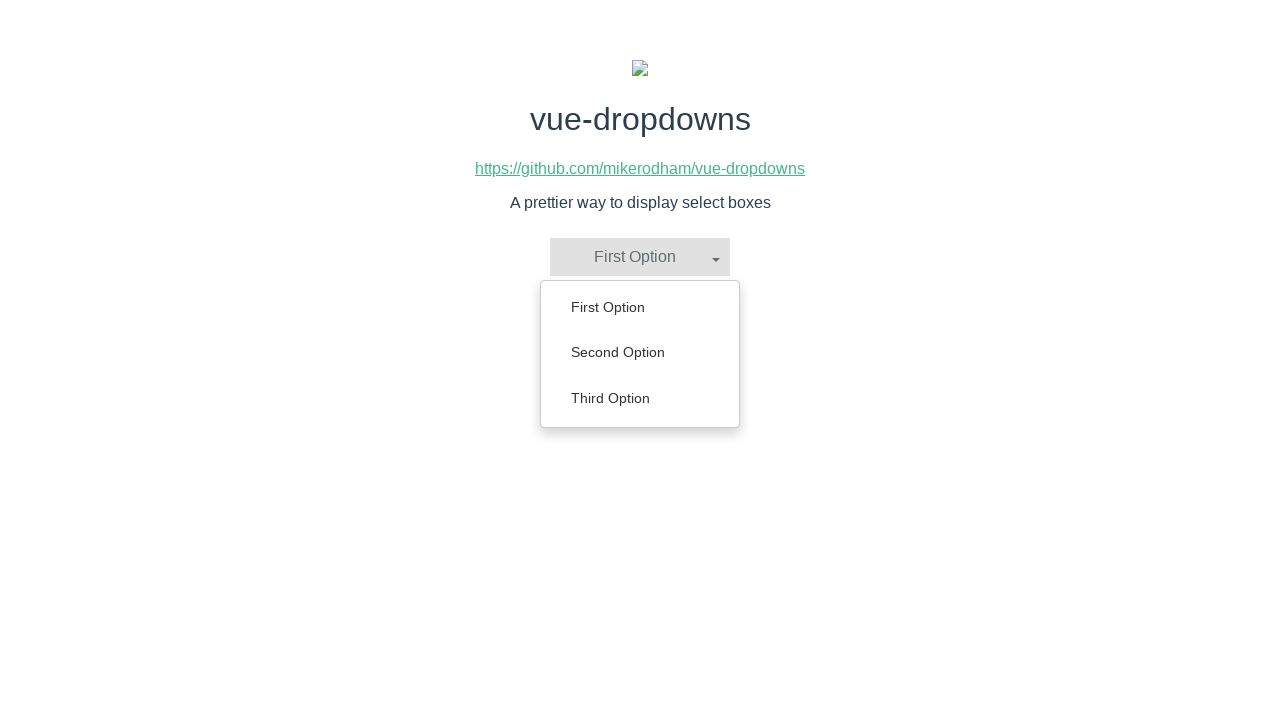

Selected 'Second Option' from dropdown menu at (640, 352) on ul.dropdown-menu li:has-text('Second Option')
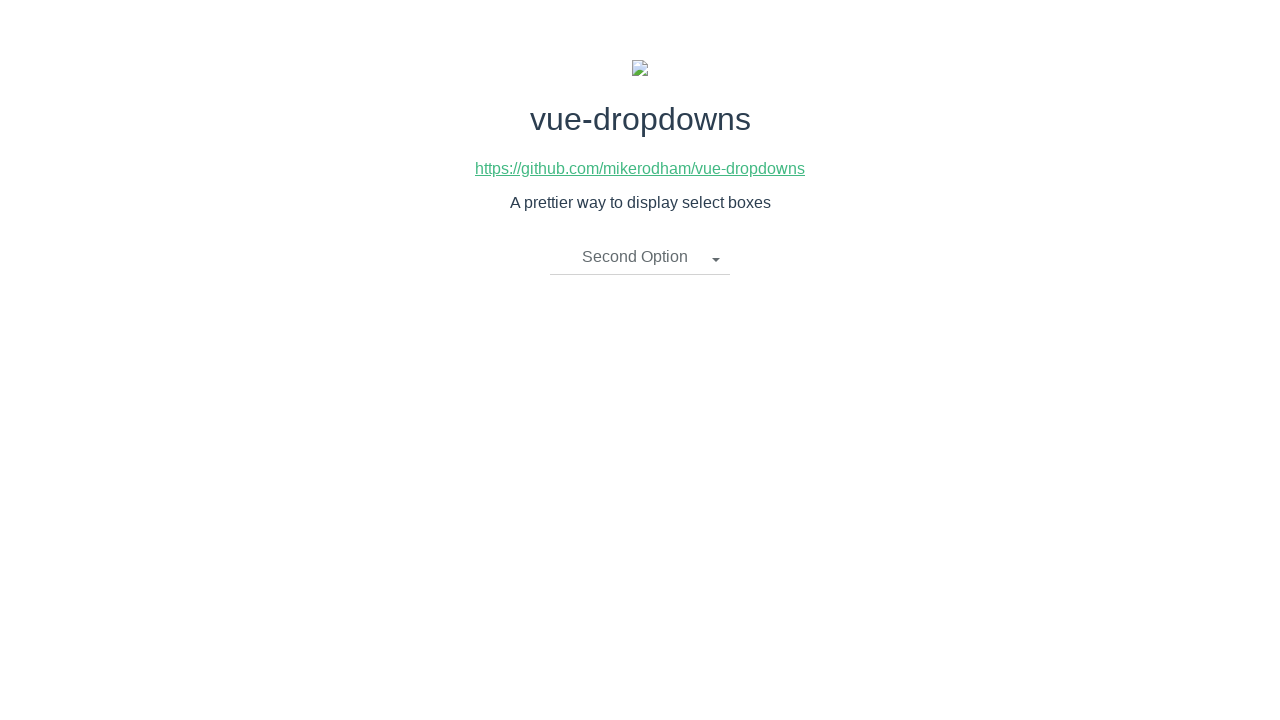

Verified 'Second Option' is displayed in dropdown toggle
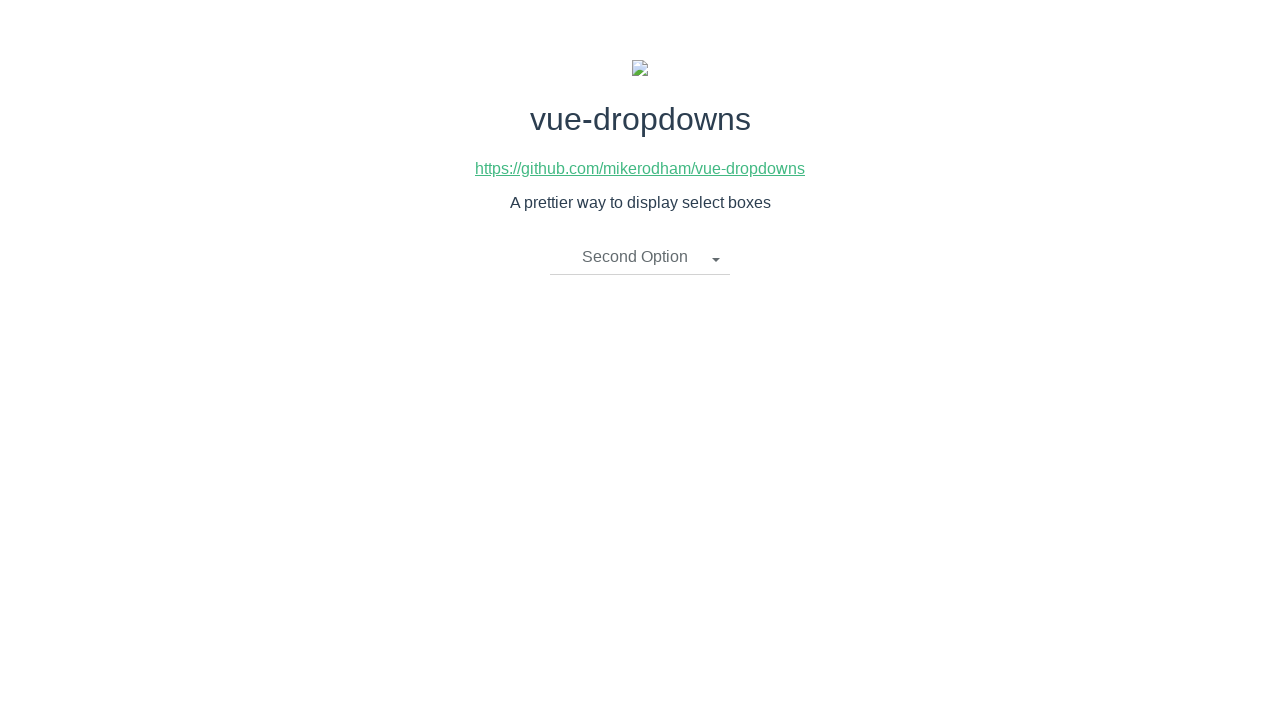

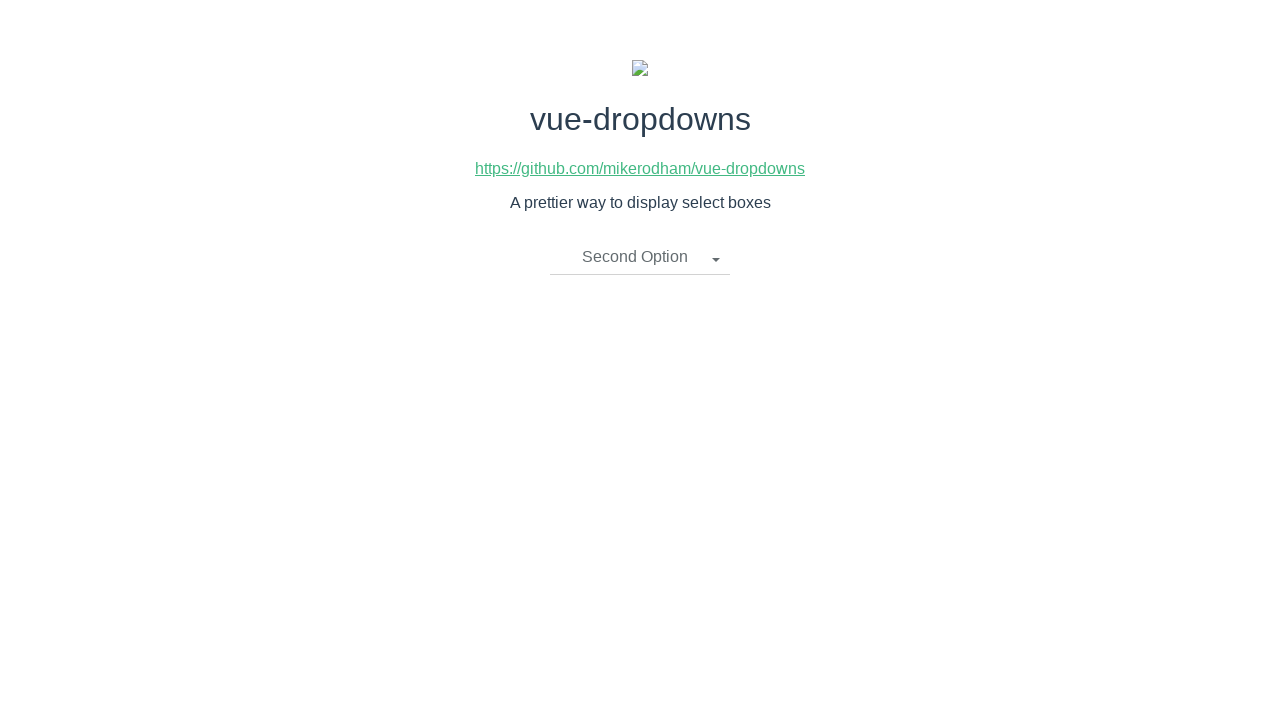